Tests that edits are saved when the input loses focus (blur event).

Starting URL: https://demo.playwright.dev/todomvc

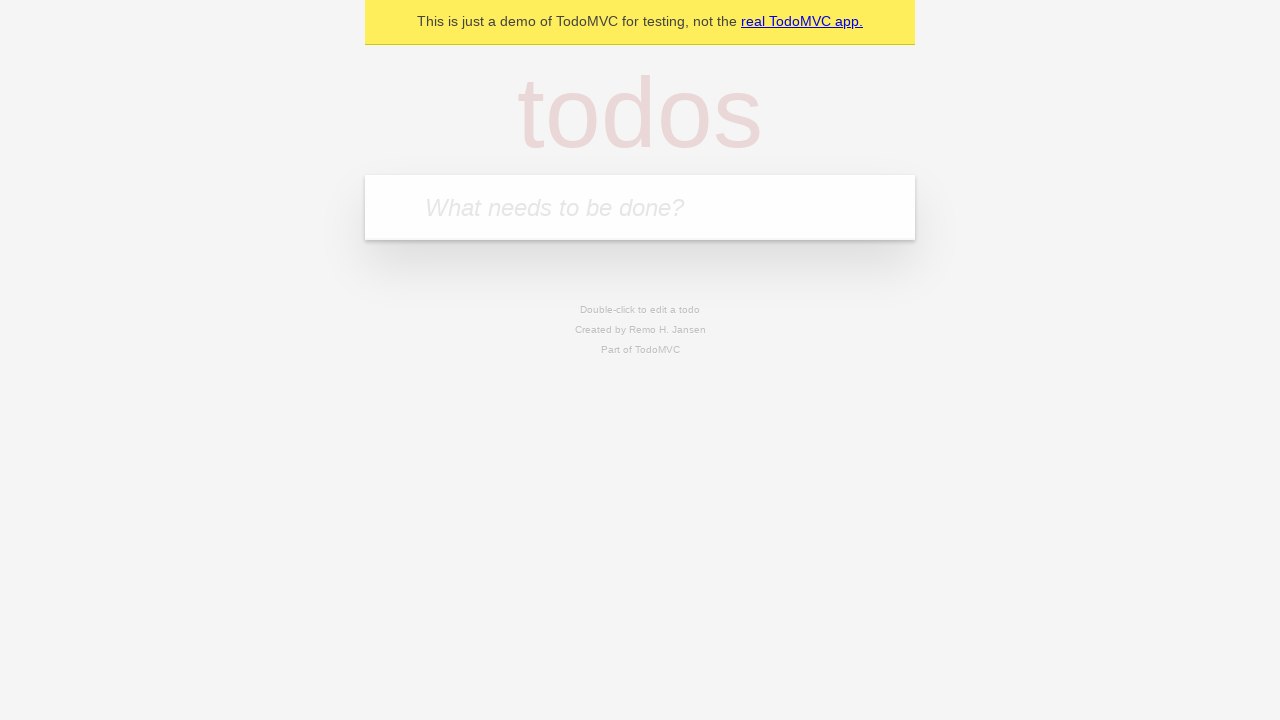

Filled input field with first todo: 'buy some cheese' on internal:attr=[placeholder="What needs to be done?"i]
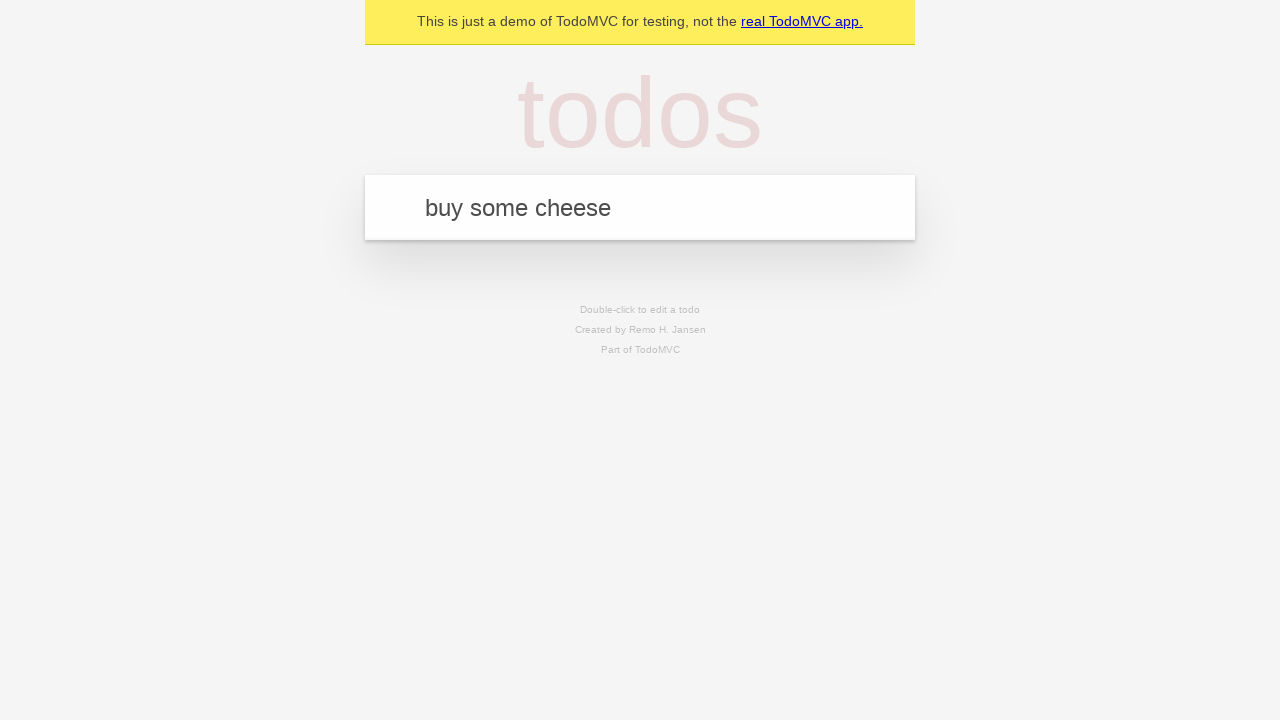

Pressed Enter to create first todo on internal:attr=[placeholder="What needs to be done?"i]
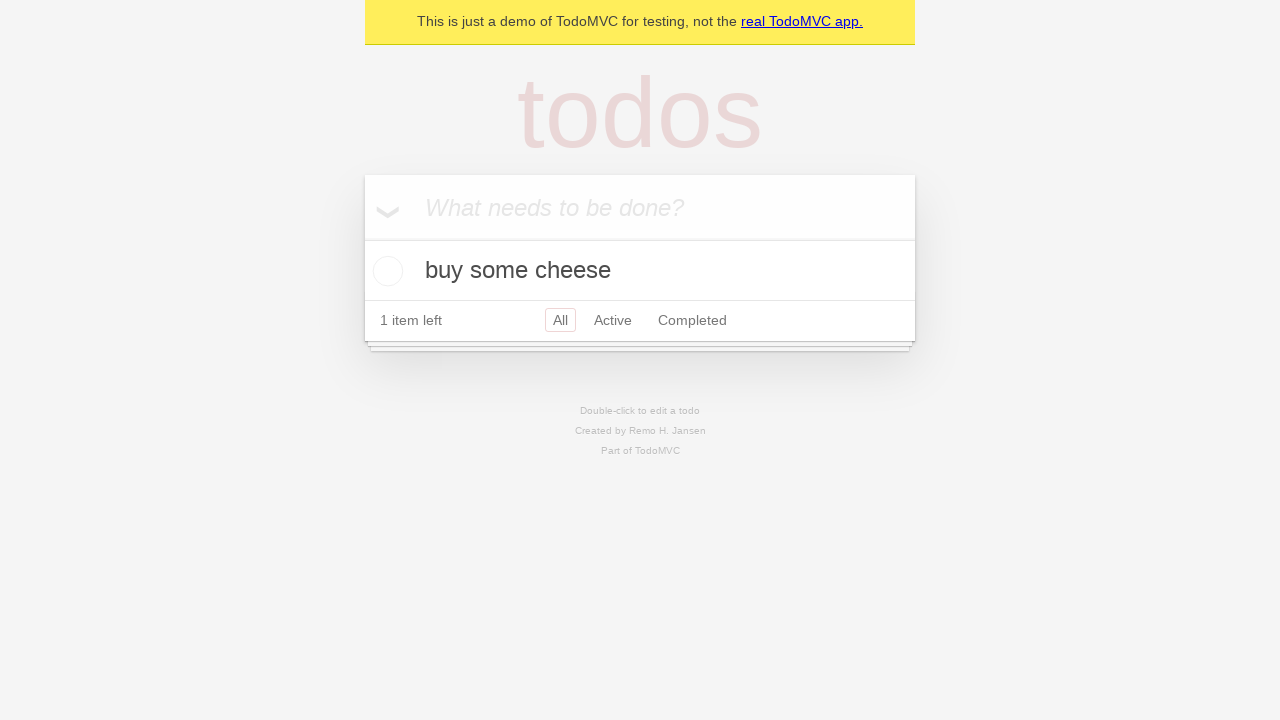

Filled input field with second todo: 'feed the cat' on internal:attr=[placeholder="What needs to be done?"i]
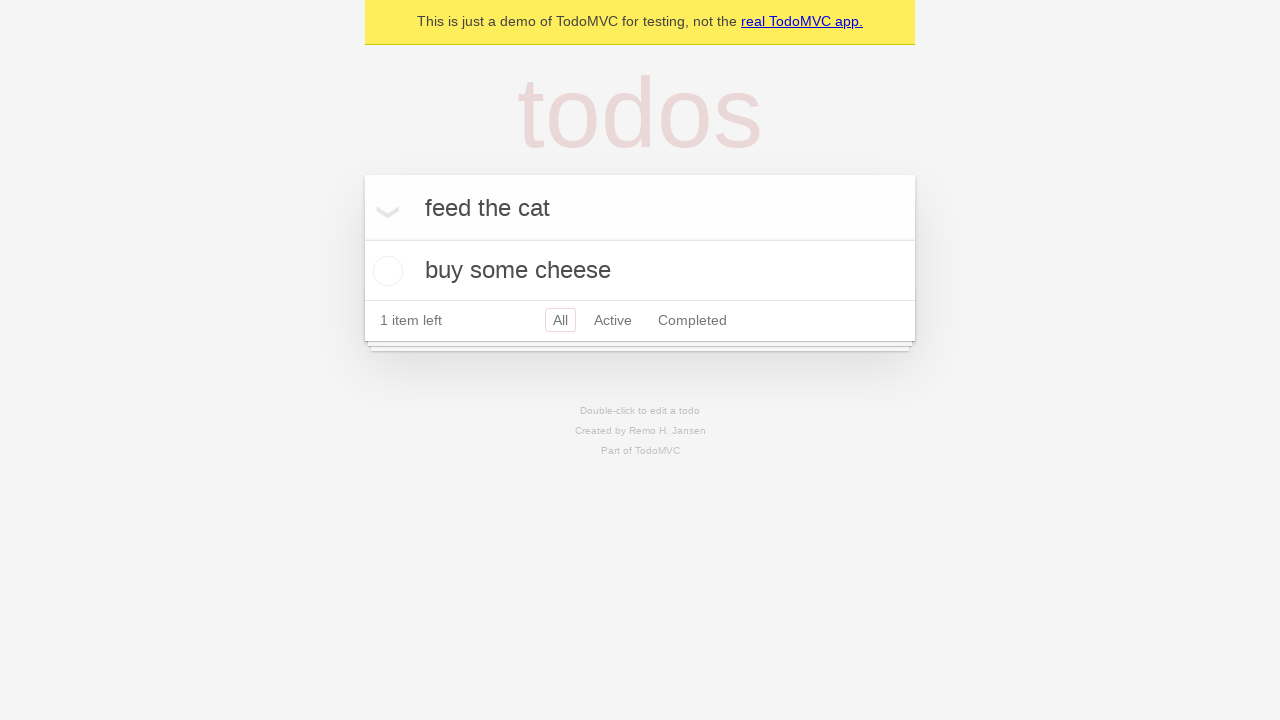

Pressed Enter to create second todo on internal:attr=[placeholder="What needs to be done?"i]
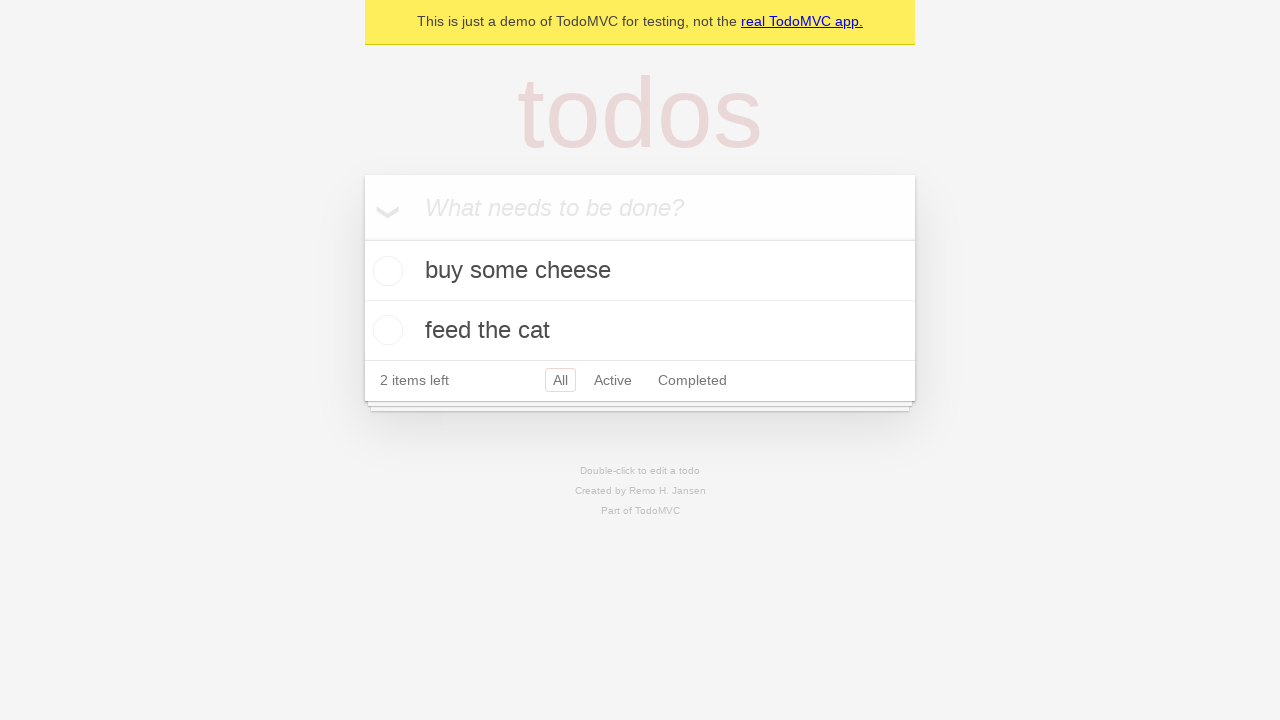

Filled input field with third todo: 'book a doctors appointment' on internal:attr=[placeholder="What needs to be done?"i]
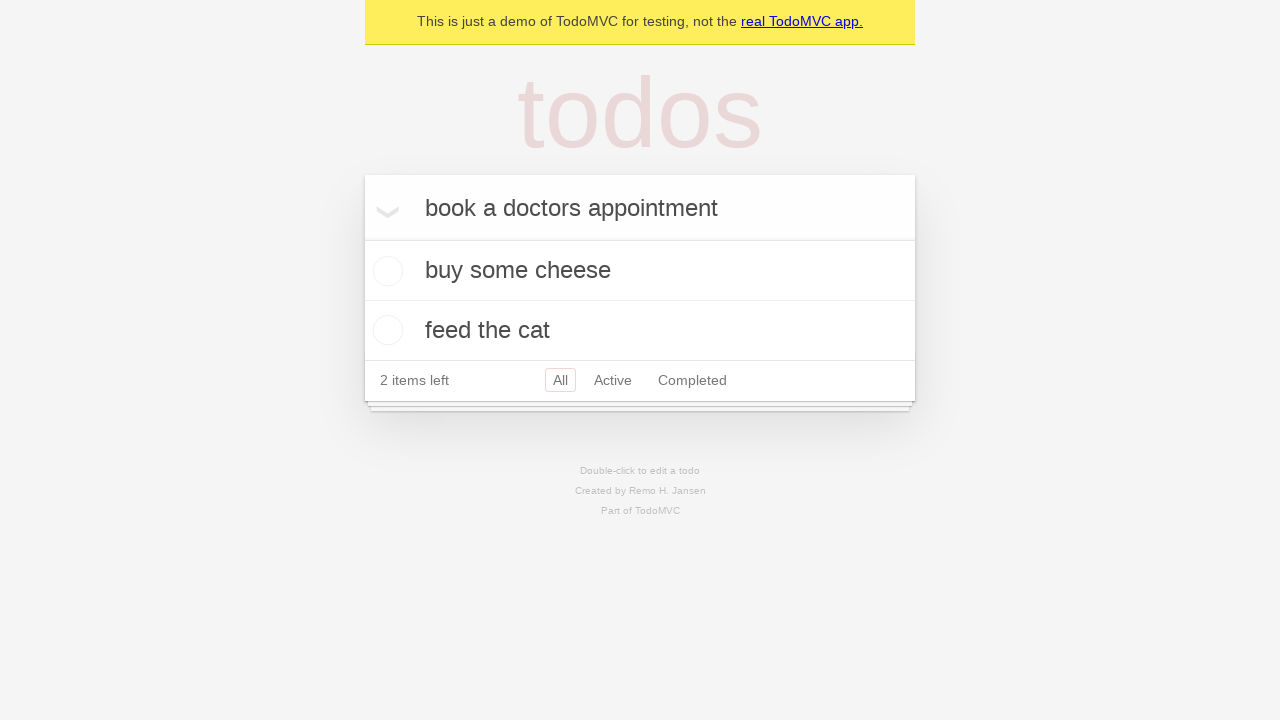

Pressed Enter to create third todo on internal:attr=[placeholder="What needs to be done?"i]
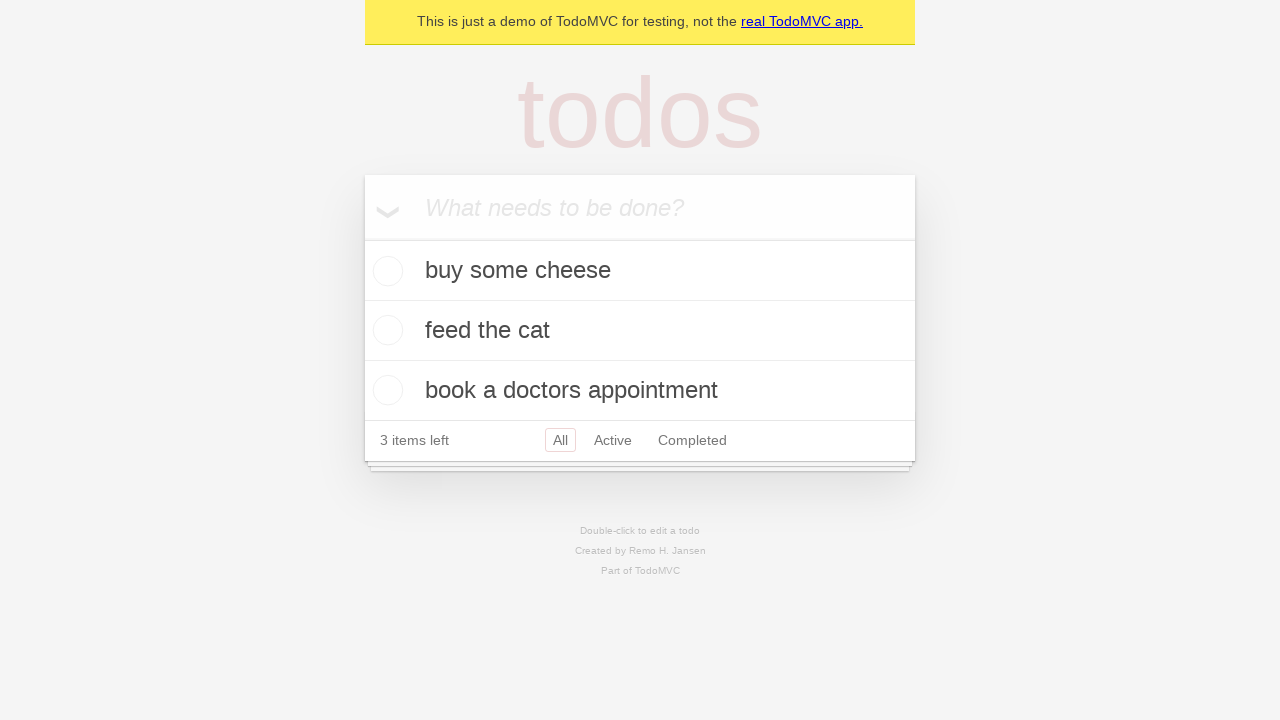

Double-clicked second todo to enter edit mode at (640, 331) on internal:testid=[data-testid="todo-item"s] >> nth=1
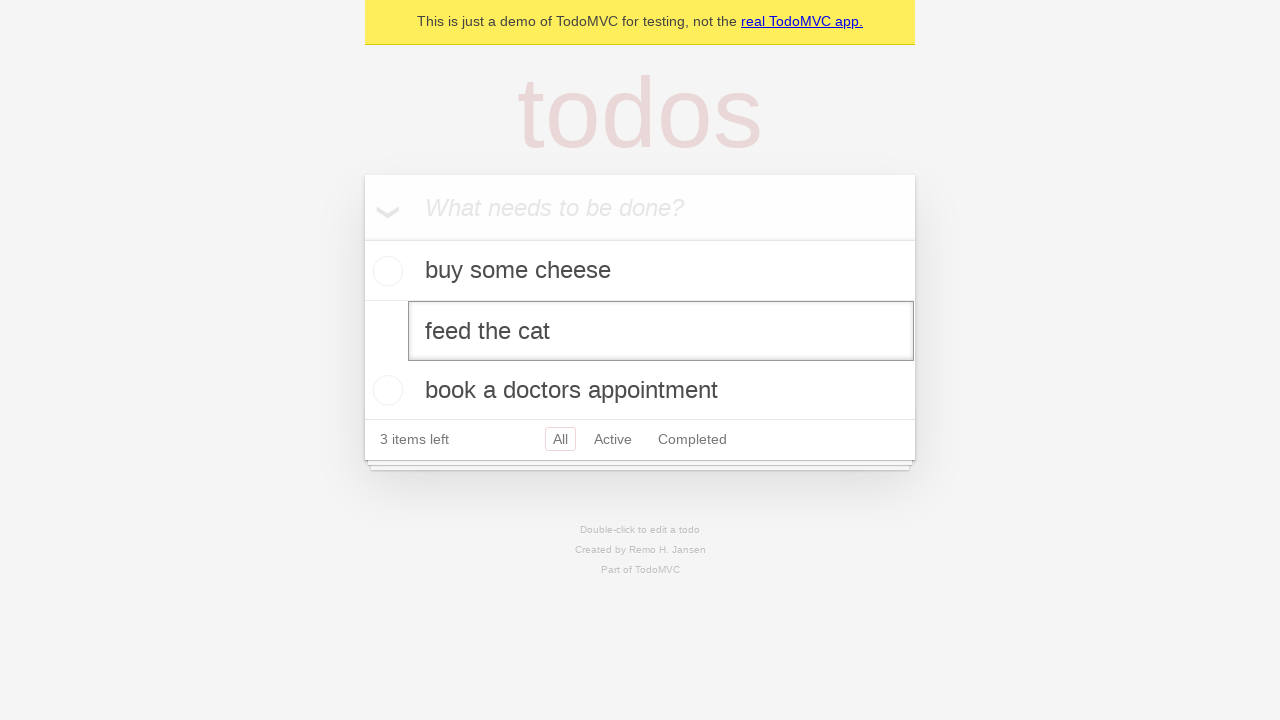

Filled edit textbox with new text: 'buy some sausages' on internal:testid=[data-testid="todo-item"s] >> nth=1 >> internal:role=textbox[nam
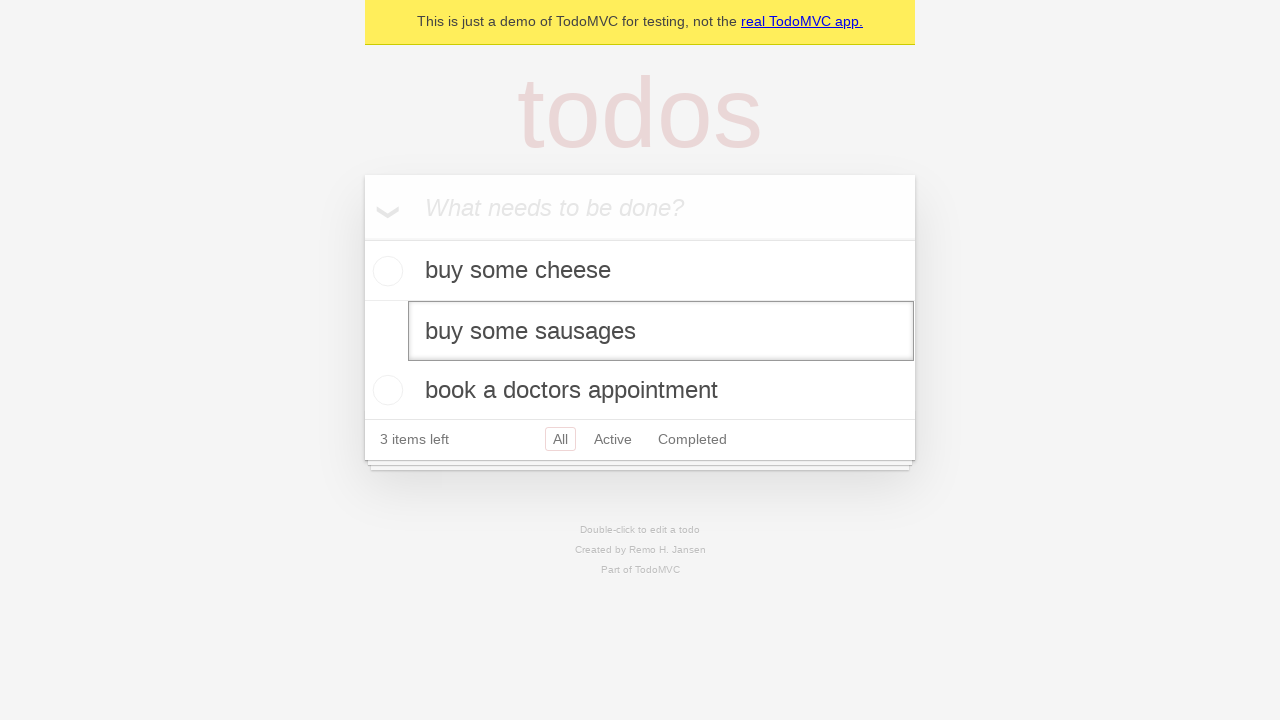

Dispatched blur event to trigger save on edit input
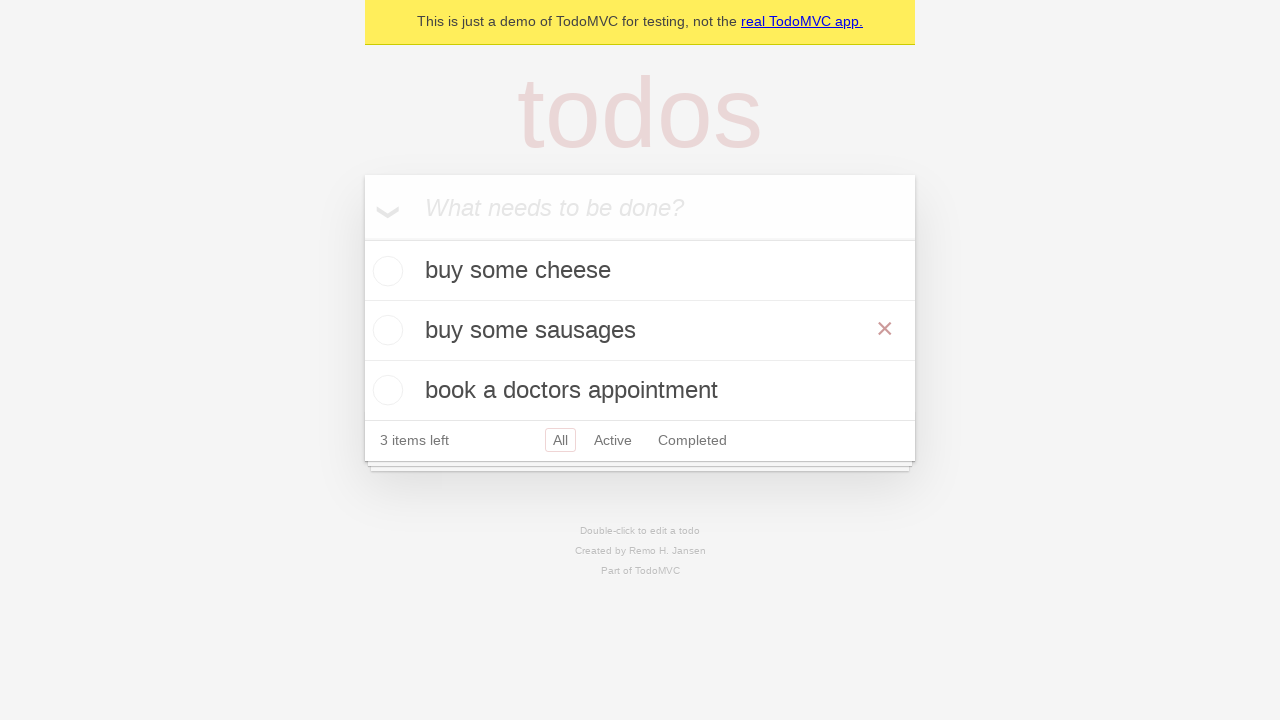

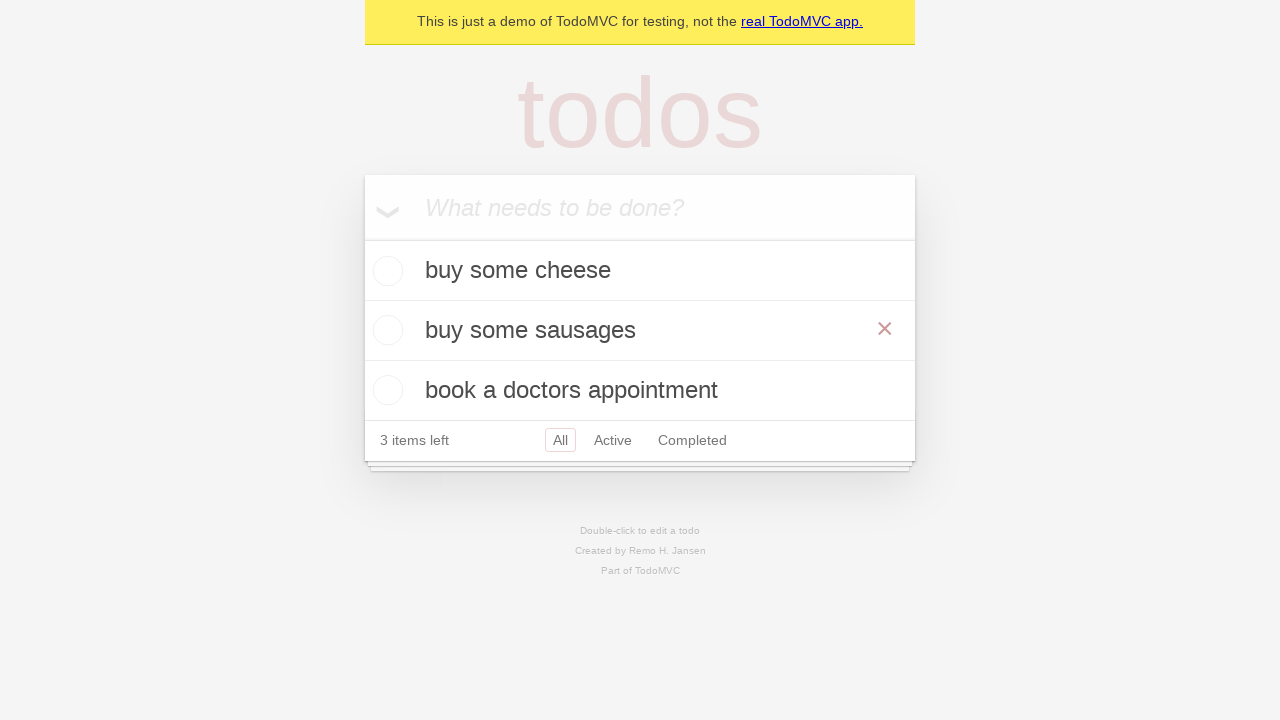